Tests browser window handling by clicking a link that opens a new window, then iterates through all open windows to verify they can be accessed and switched to.

Starting URL: https://opensource-demo.orangehrmlive.com/

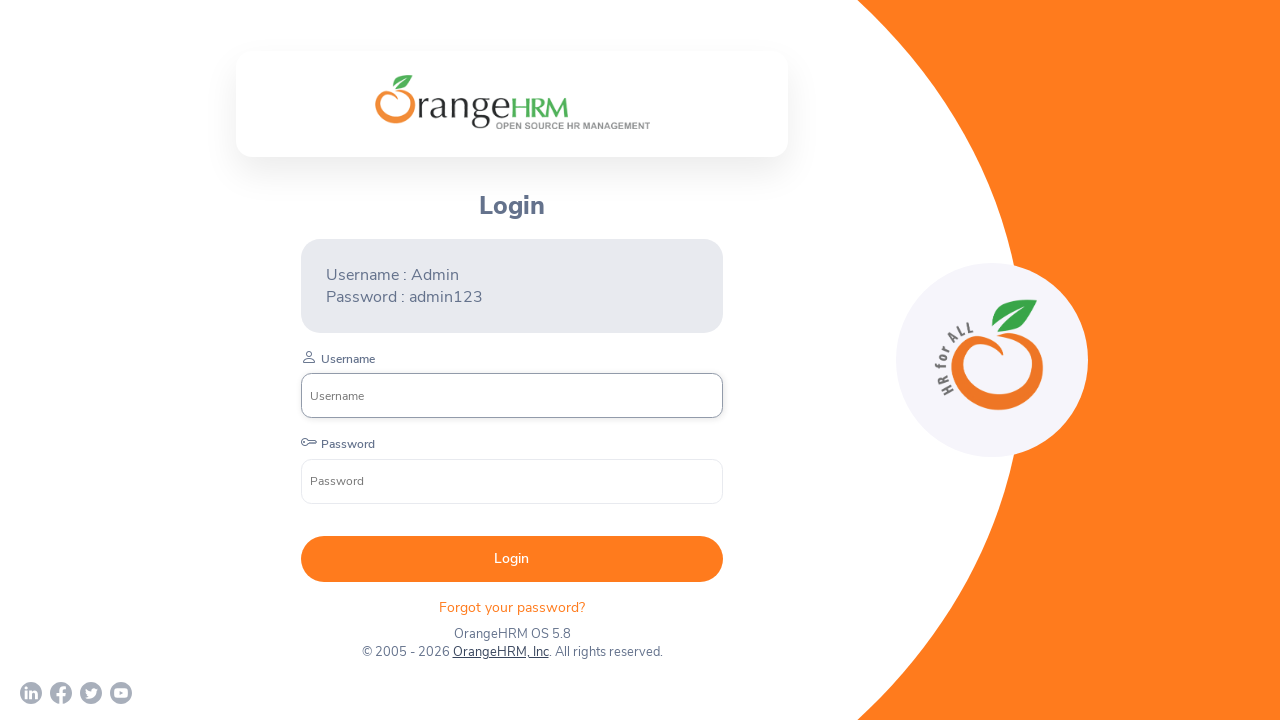

Clicked OrangeHRM, Inc link and new window opened at (500, 652) on xpath=//a[text()='OrangeHRM, Inc']
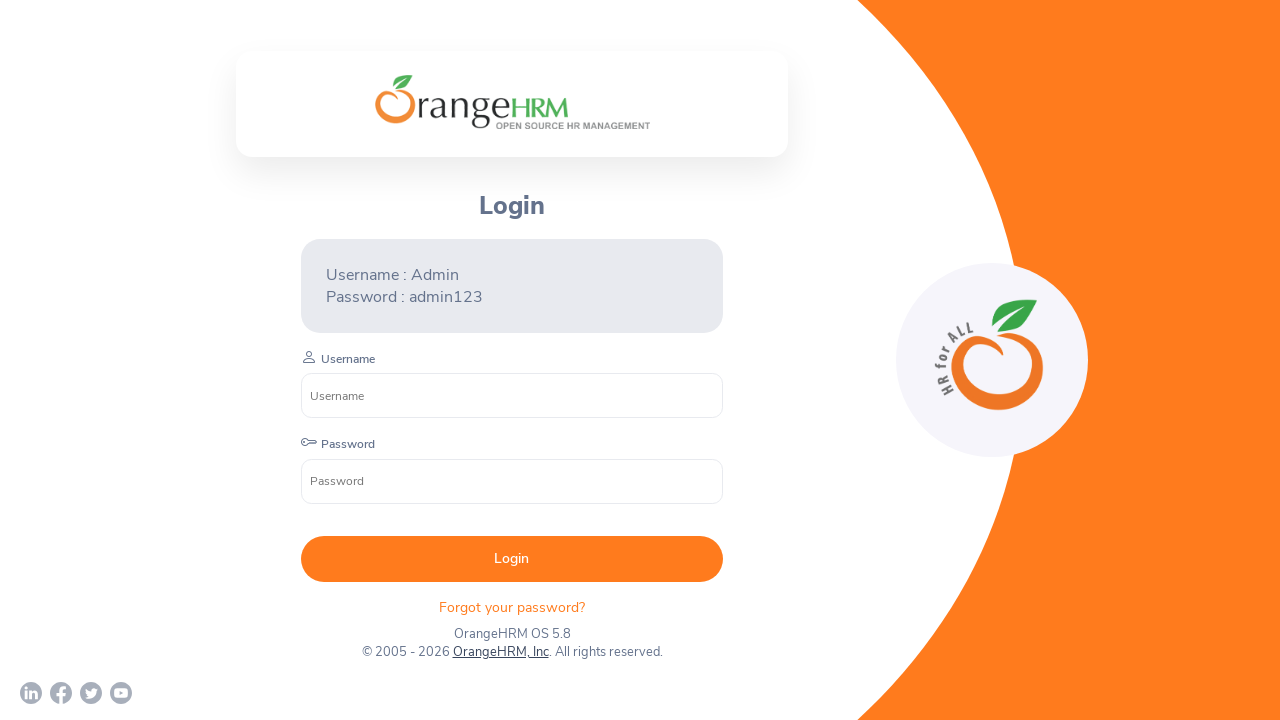

New page loaded successfully
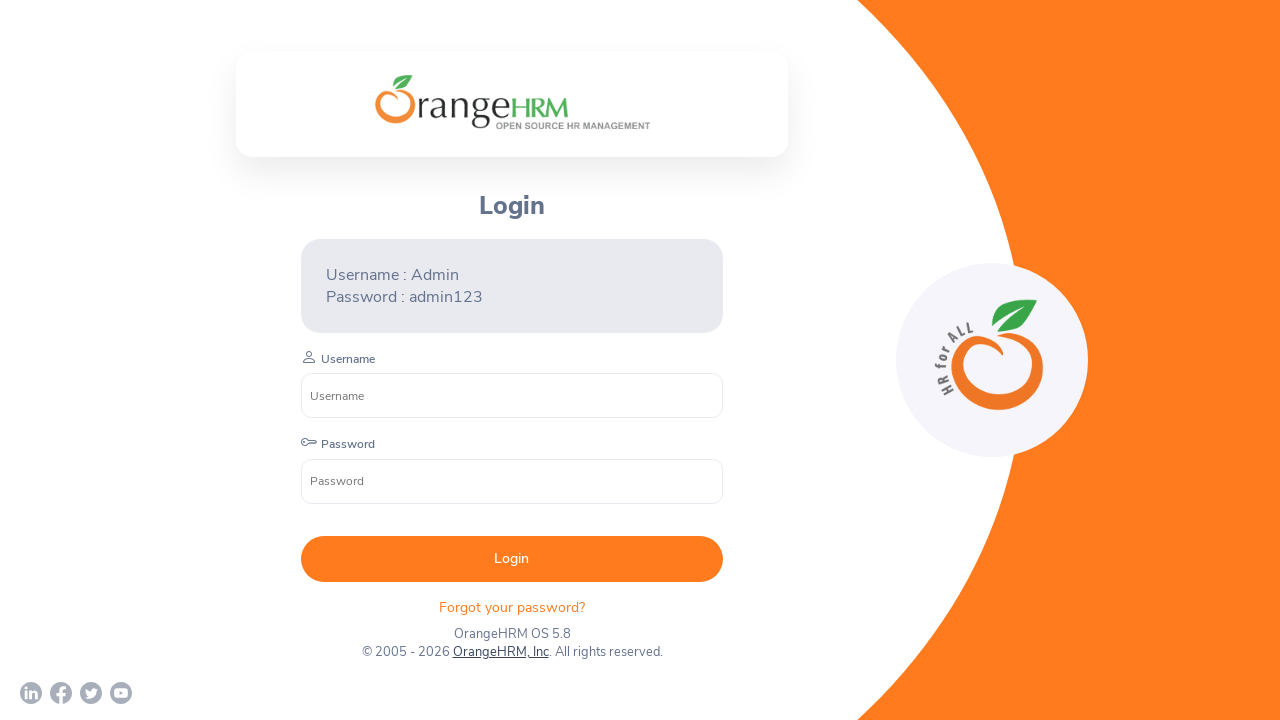

Retrieved all open pages in context
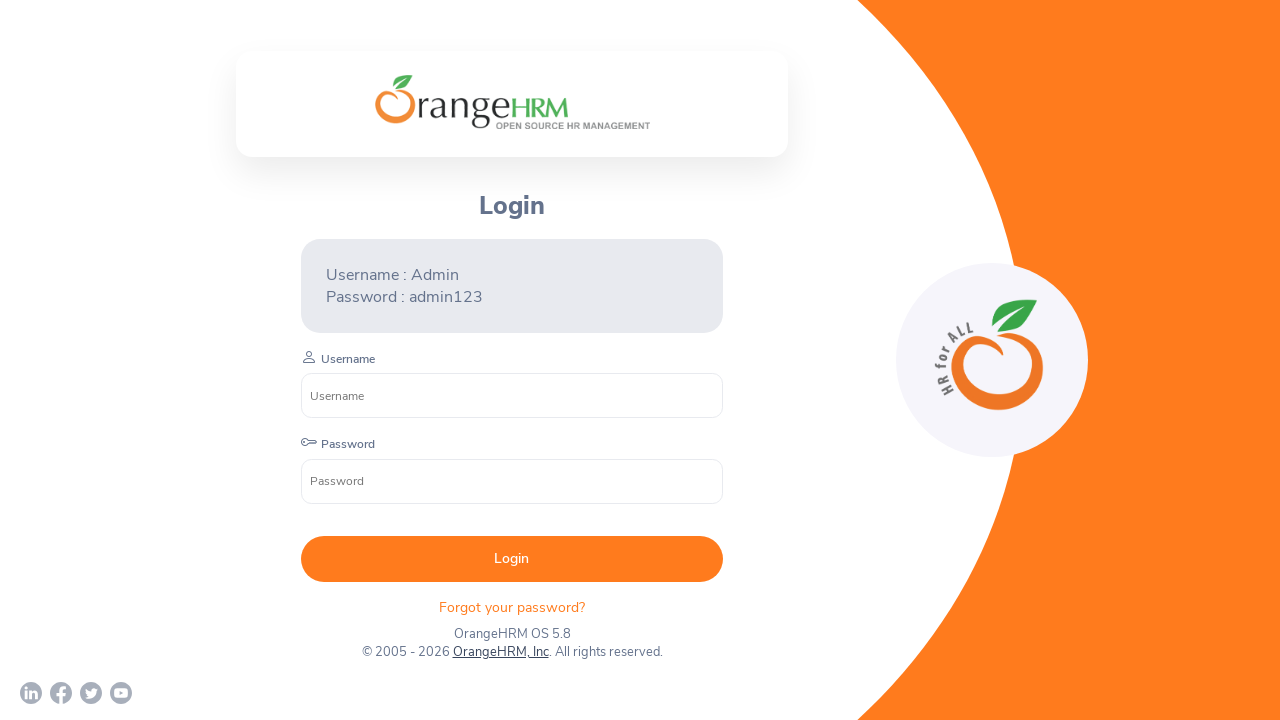

Retrieved page title: OrangeHRM
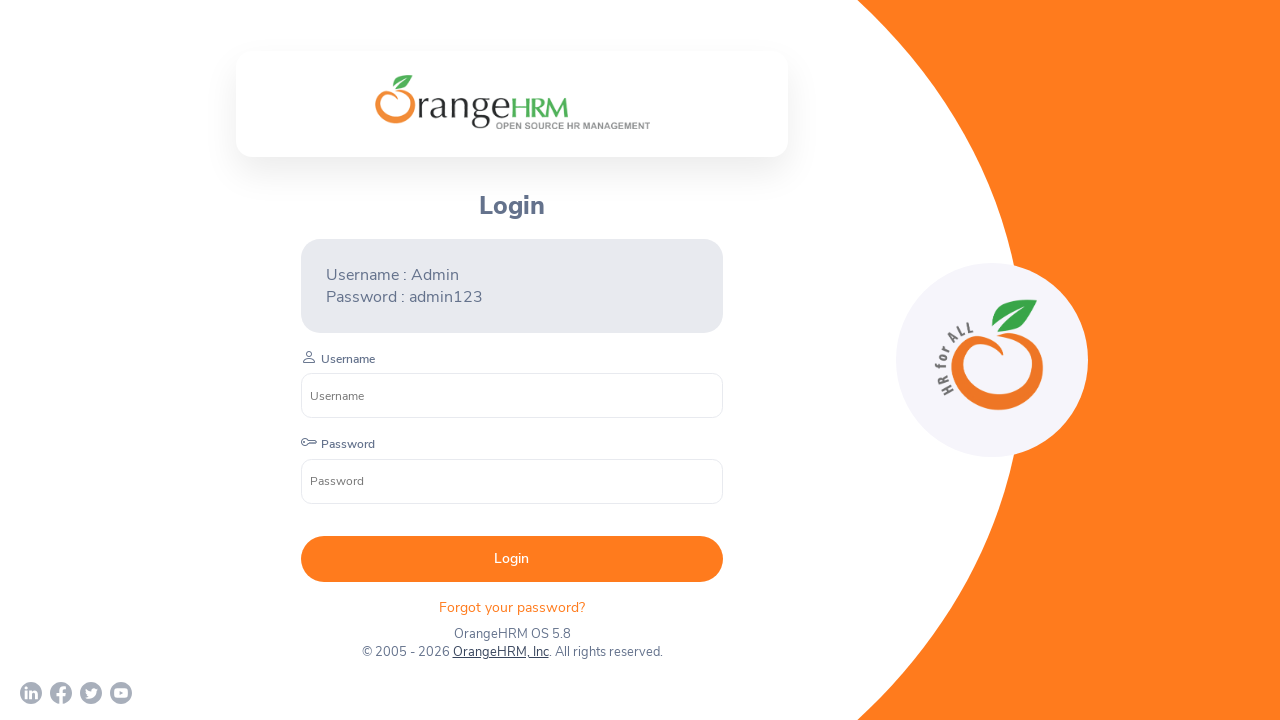

Retrieved page title: Human Resources Management Software | HRMS | OrangeHRM
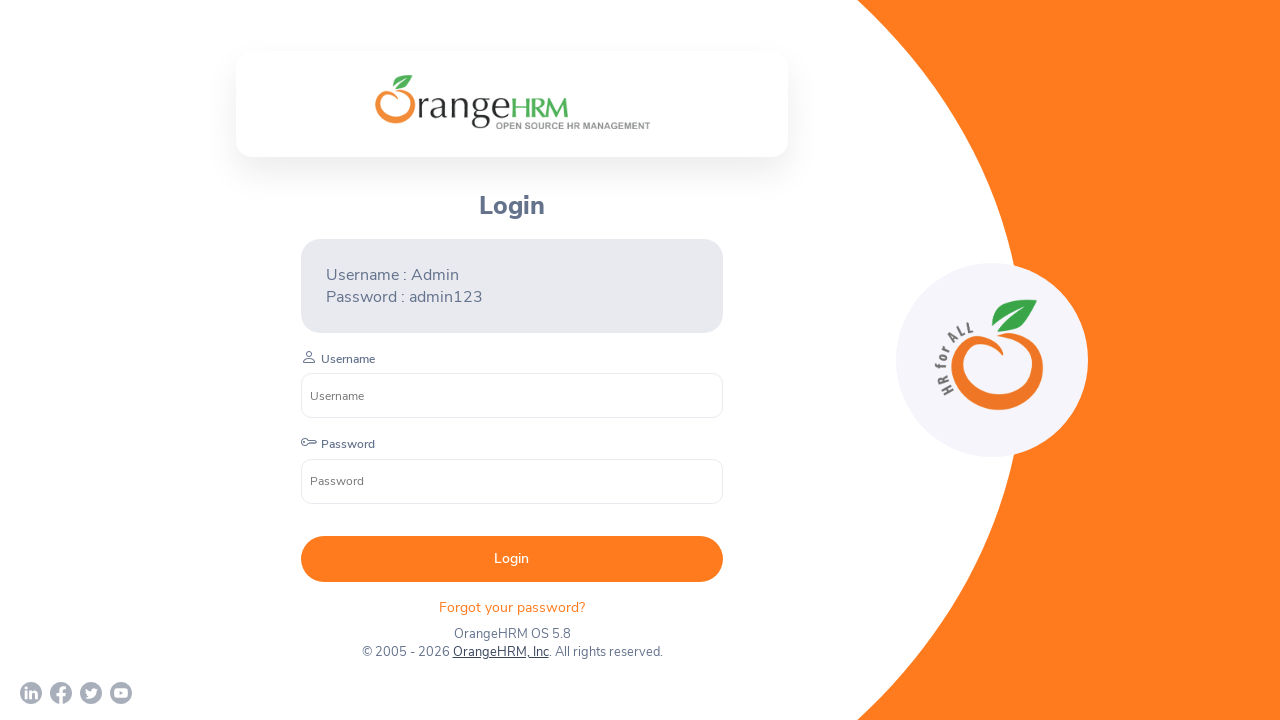

Closed the new window
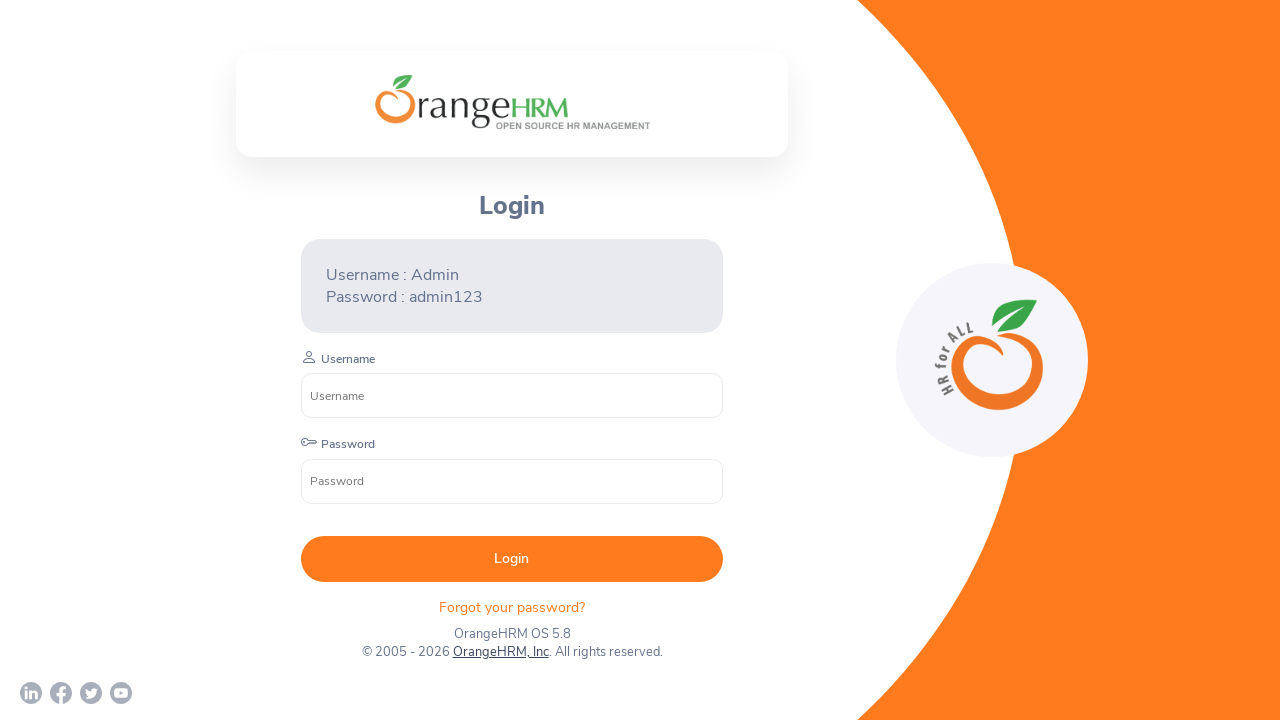

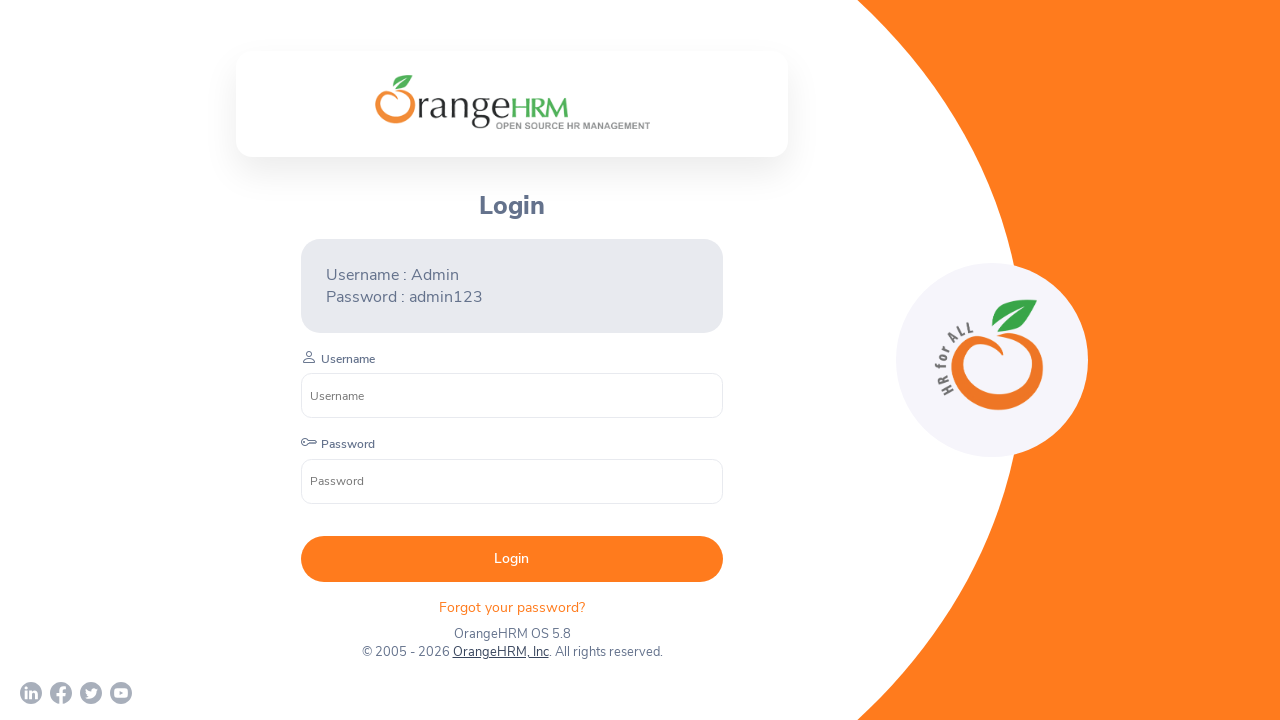